Tests double-click functionality within an iframe on W3Schools. Double-clicks on a paragraph element and verifies it changes color to red.

Starting URL: https://www.w3schools.com/tags/tryit.asp?filename=tryhtml5_ev_ondblclick2

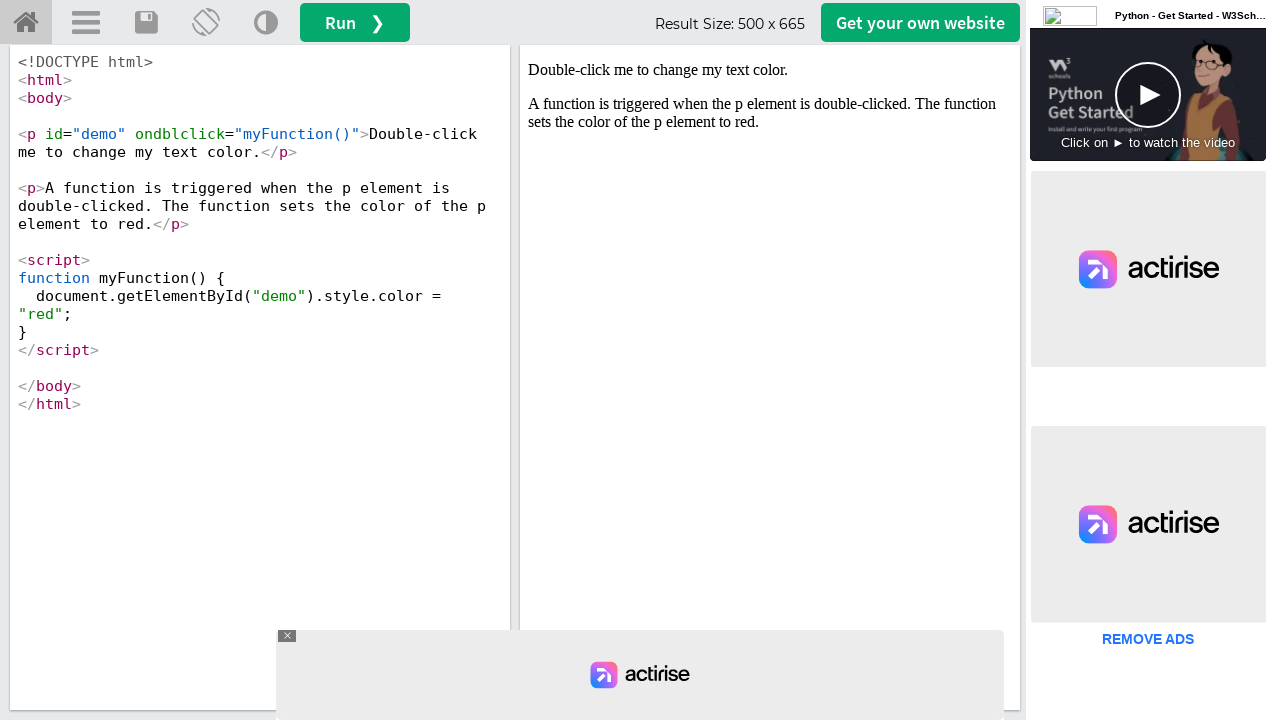

Located iframe with id 'iframeResult'
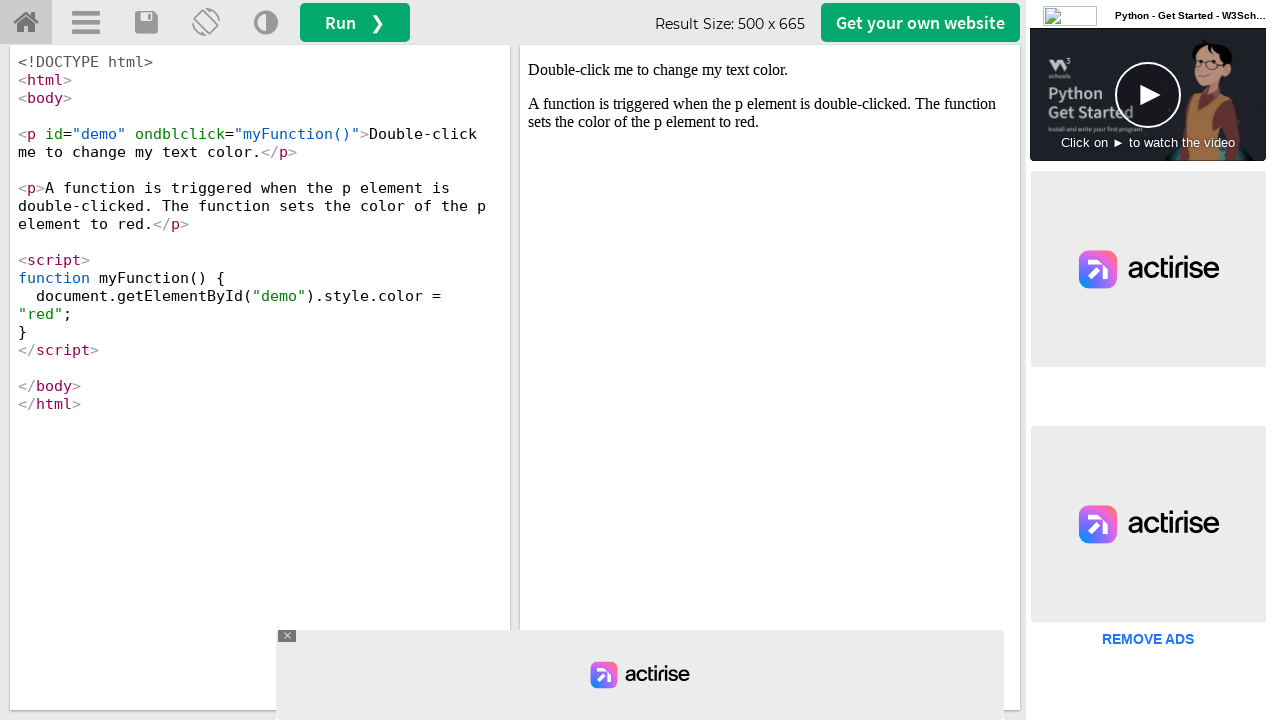

Located paragraph element with id 'demo' in iframe
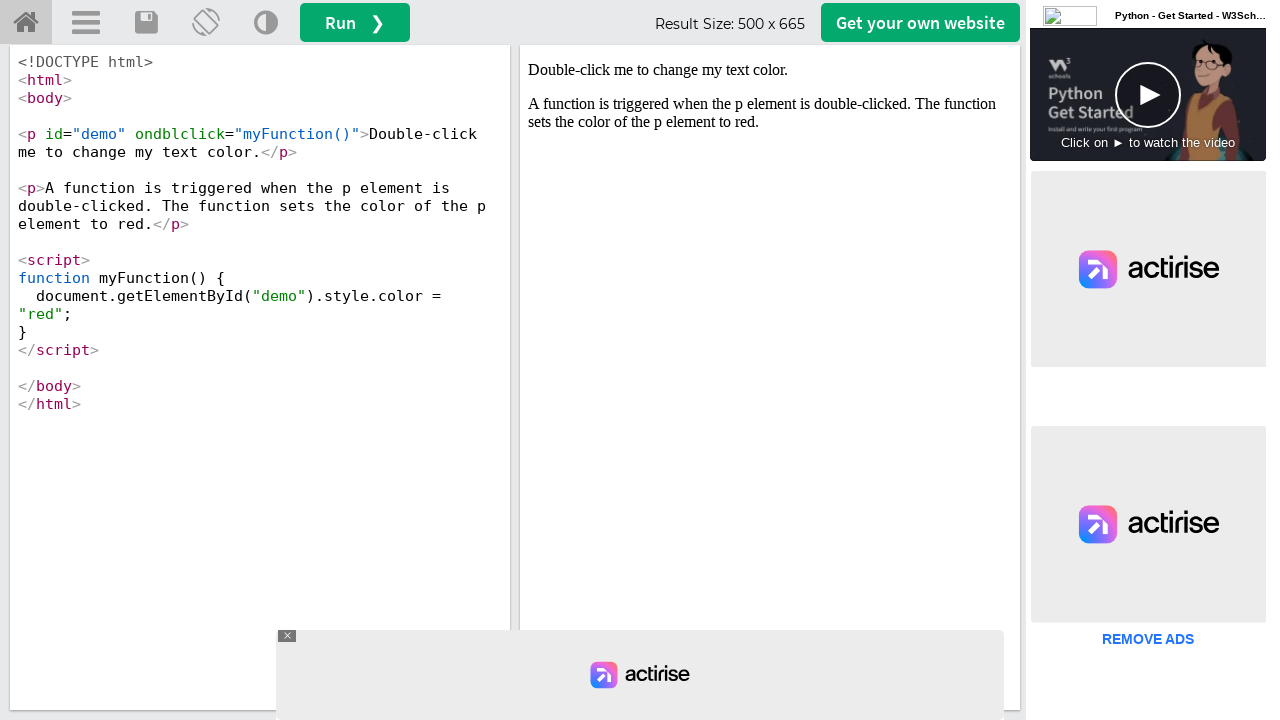

Double-clicked on paragraph element at (770, 70) on #iframeResult >> internal:control=enter-frame >> xpath=//p[@id='demo']
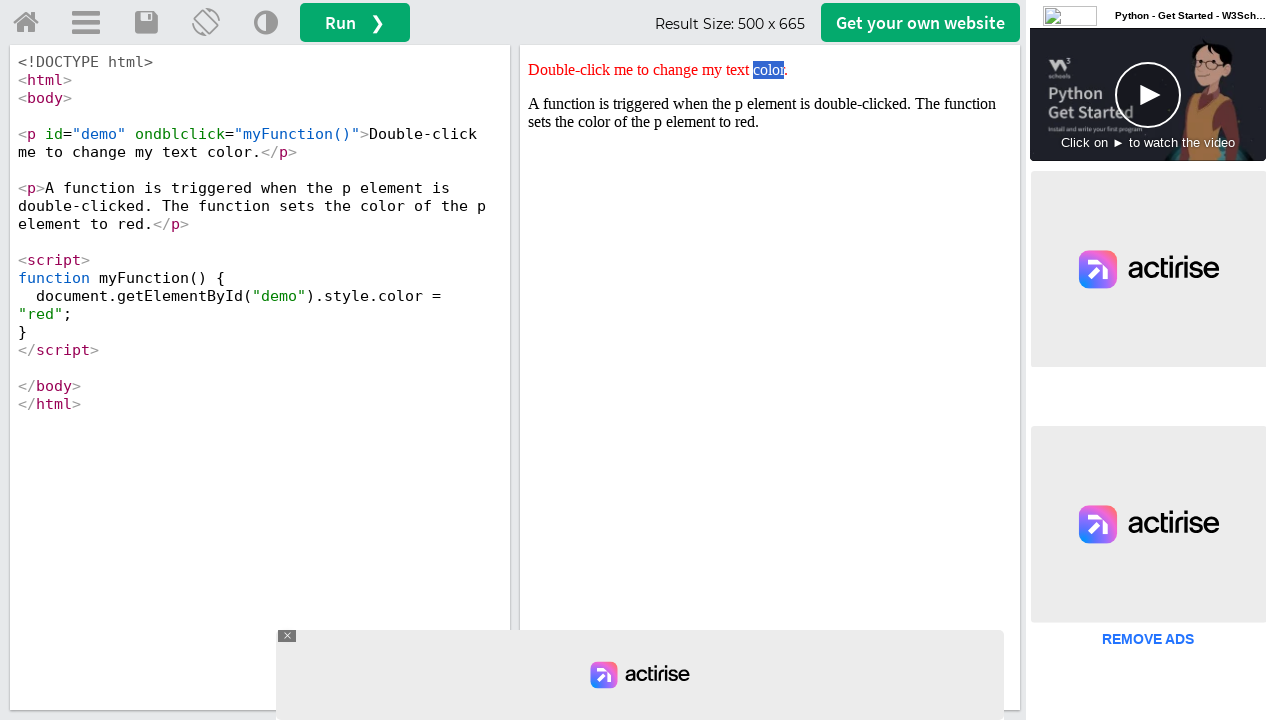

Located paragraph element with red color style
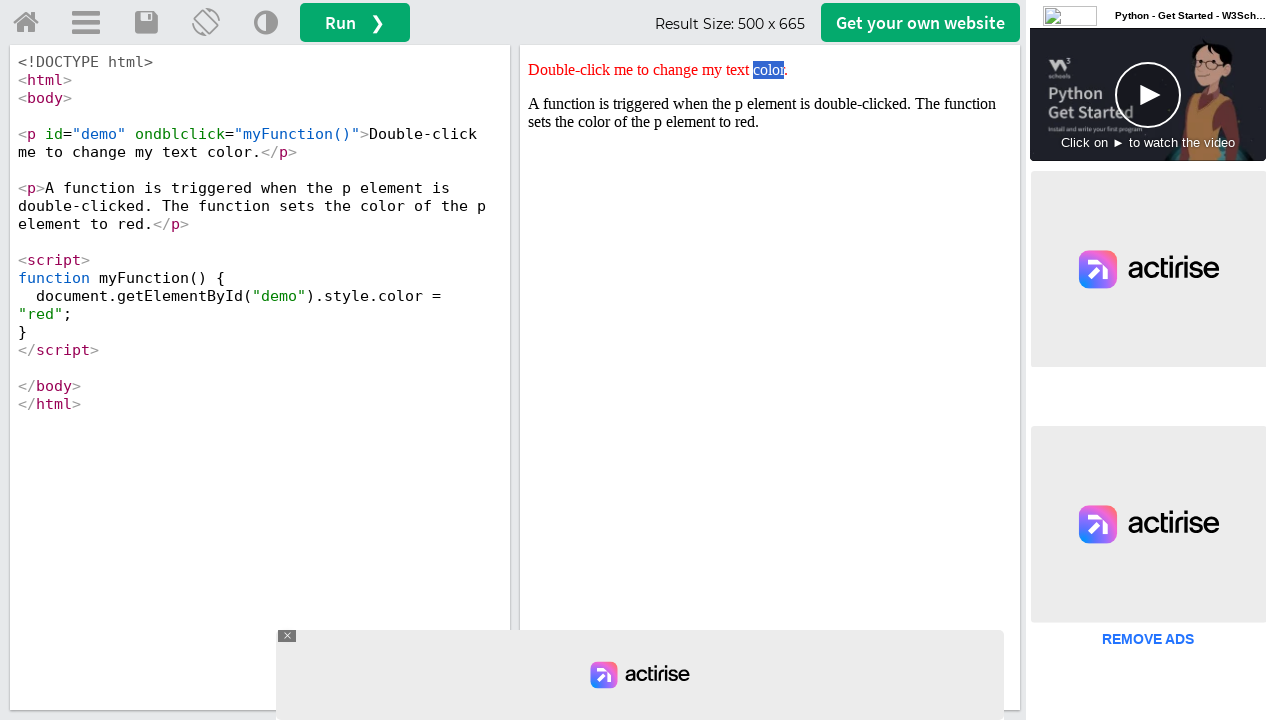

Verified red element is visible
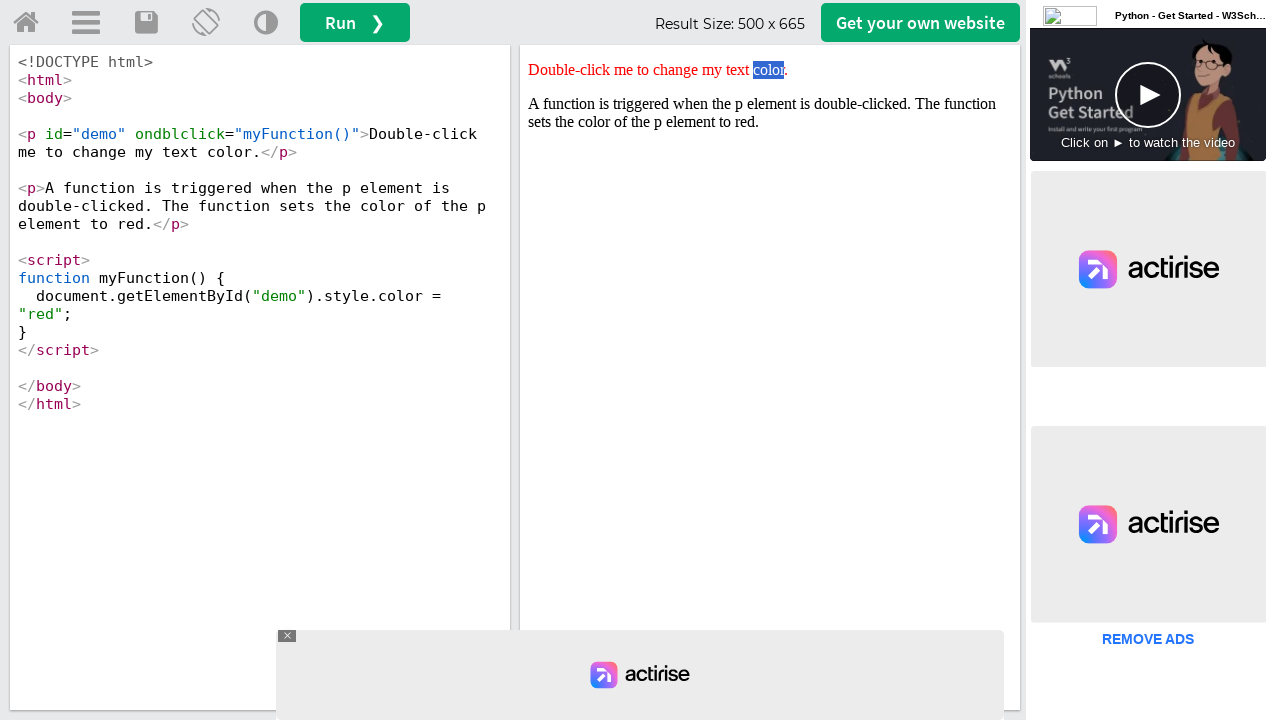

Asserted red element is visible
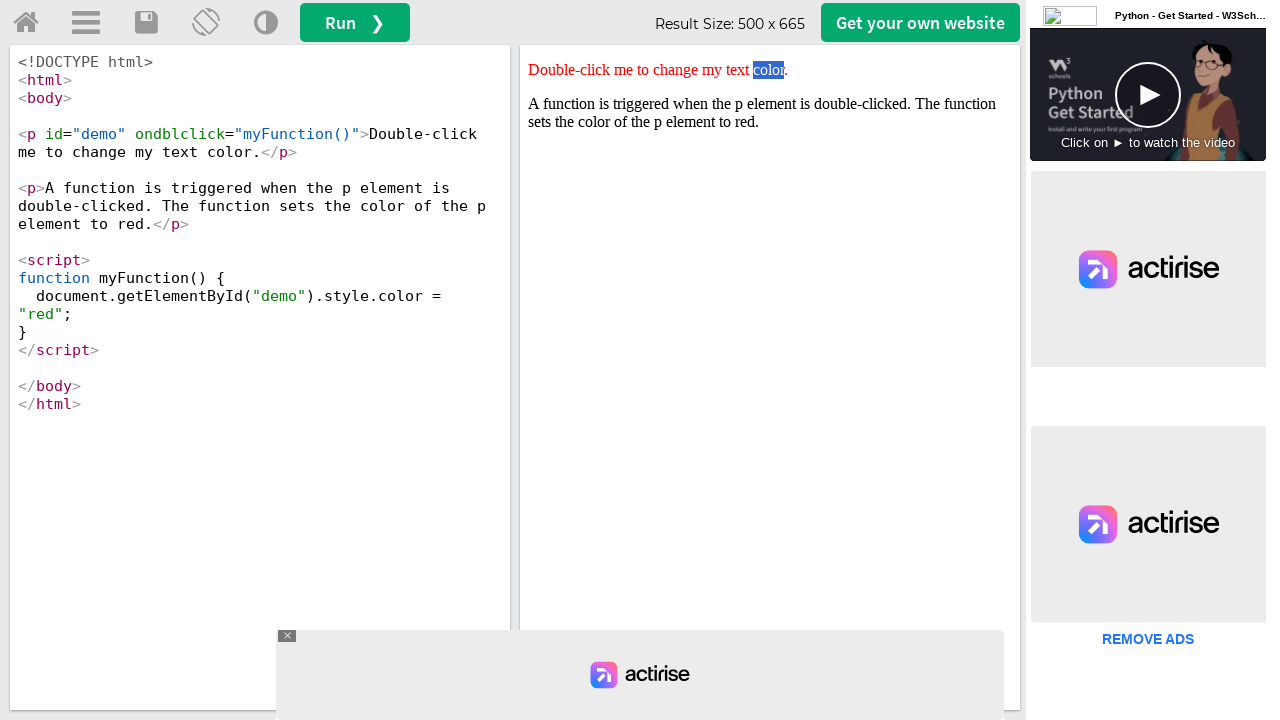

Retrieved style attribute from red element
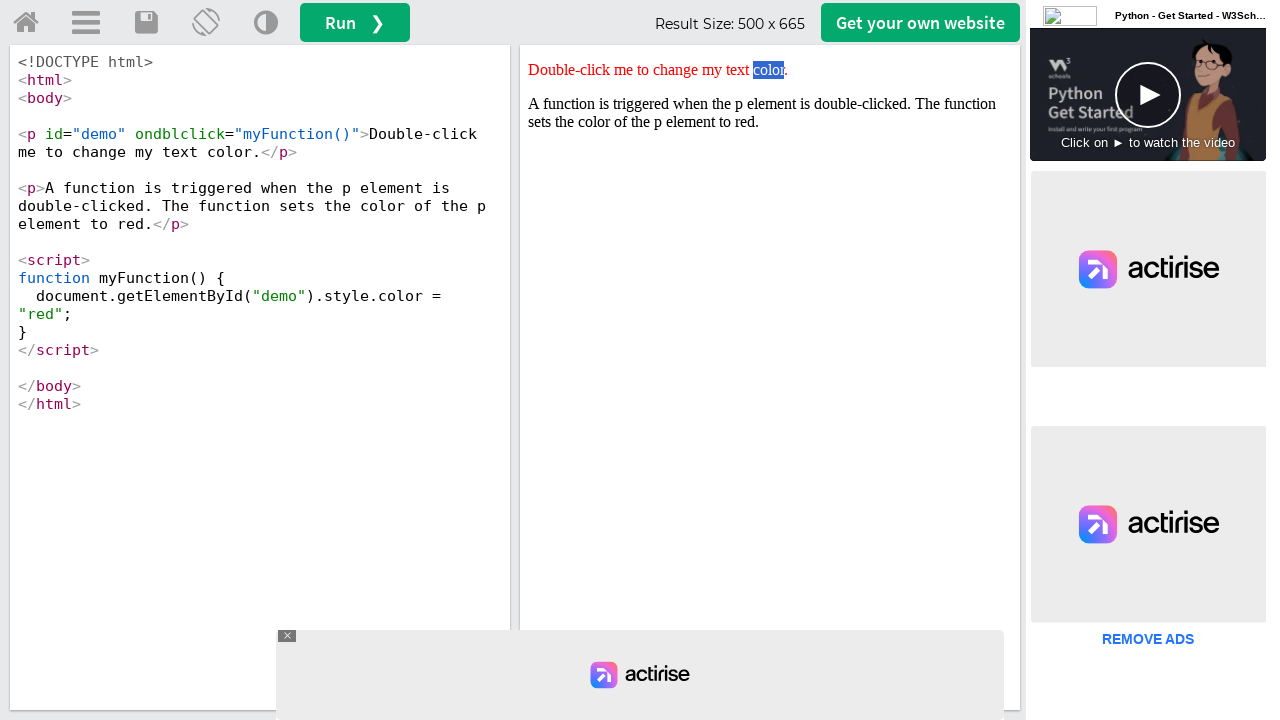

Asserted 'red' color is present in style attribute
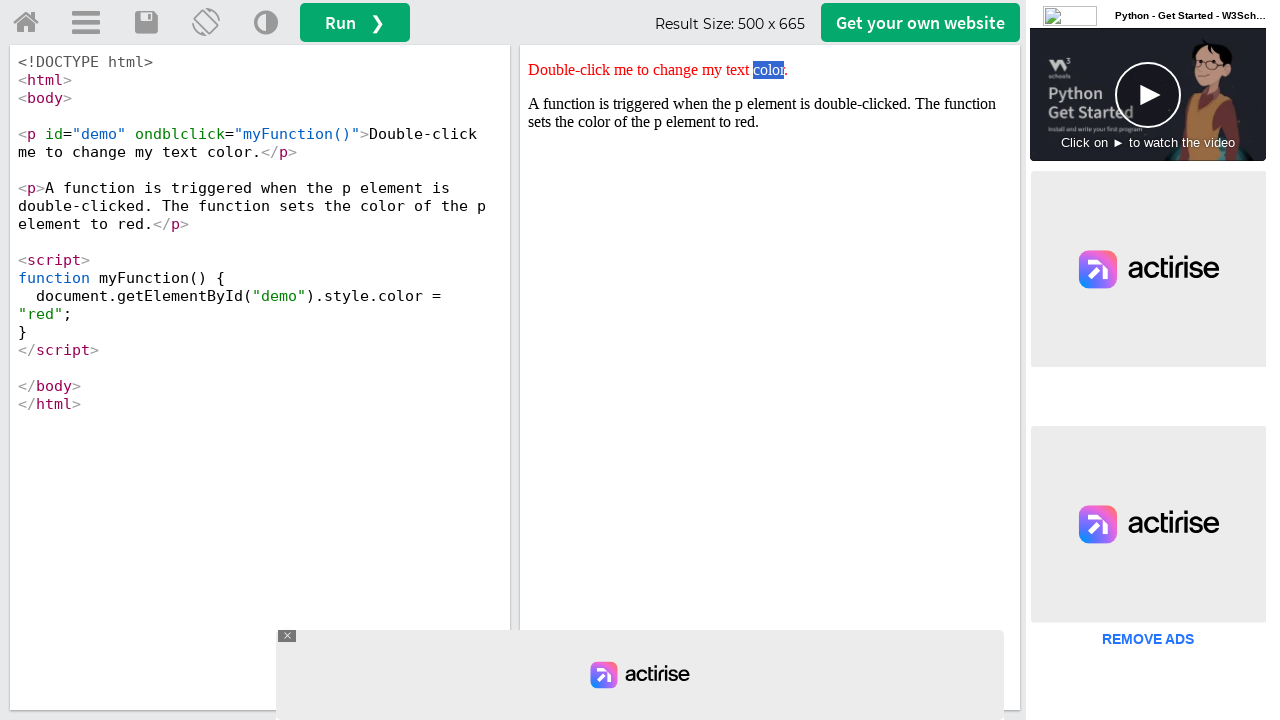

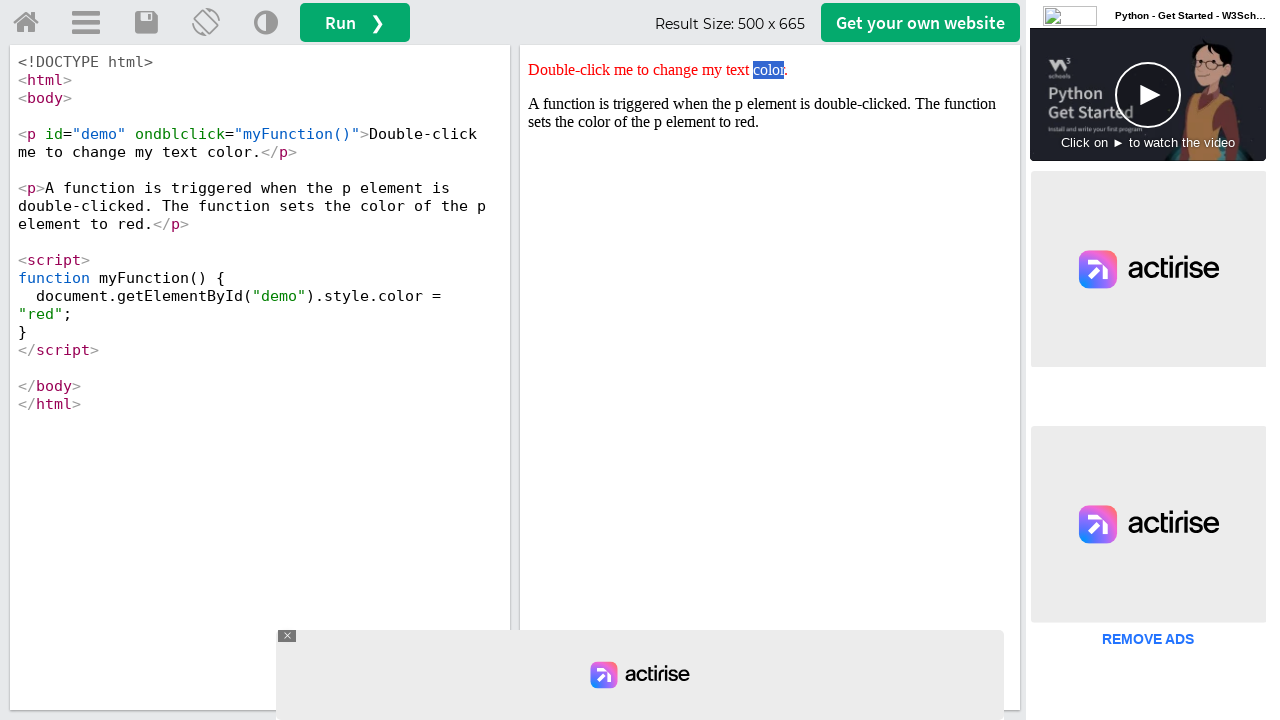